Tests adding an element to cart by searching for a book. Note: The original test was incomplete with placeholder comments for cart functionality.

Starting URL: https://www.packtpub.com

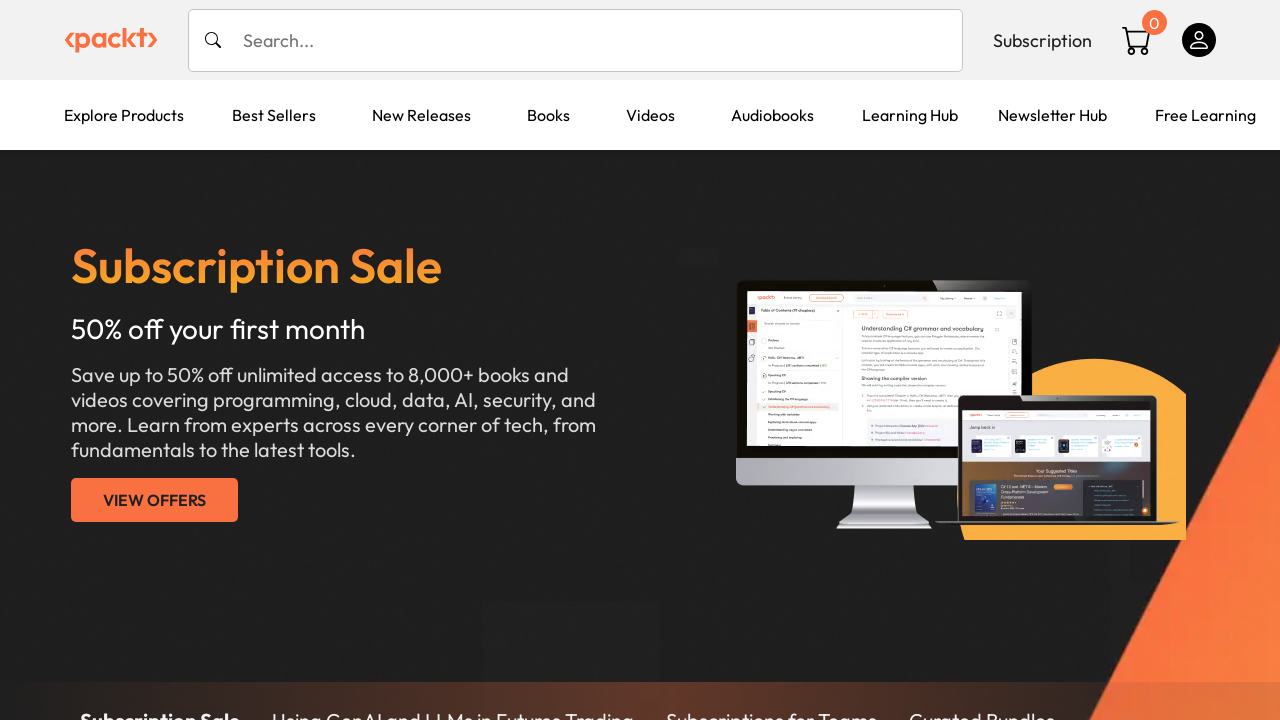

Filled search box with 'Testing time machines' on input[type='search'], input[name='search'], input[placeholder*='Search'], #searc
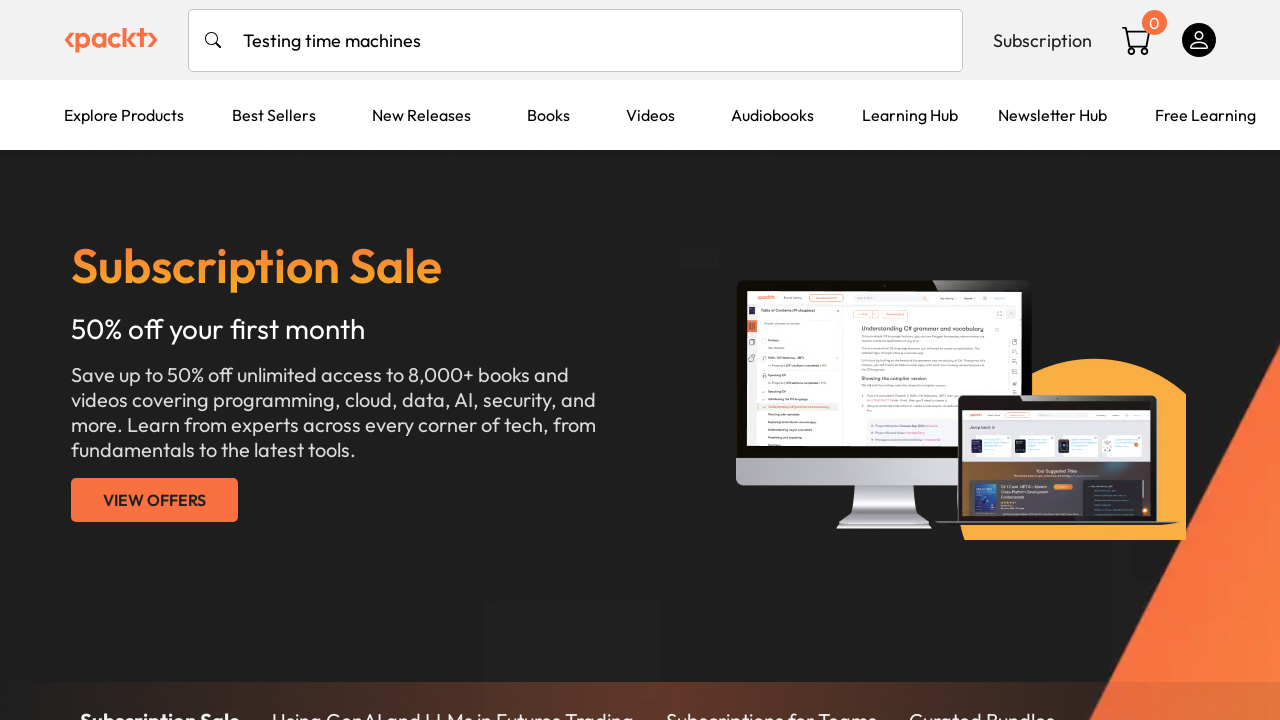

Pressed Enter to submit search on input[type='search'], input[name='search'], input[placeholder*='Search'], #searc
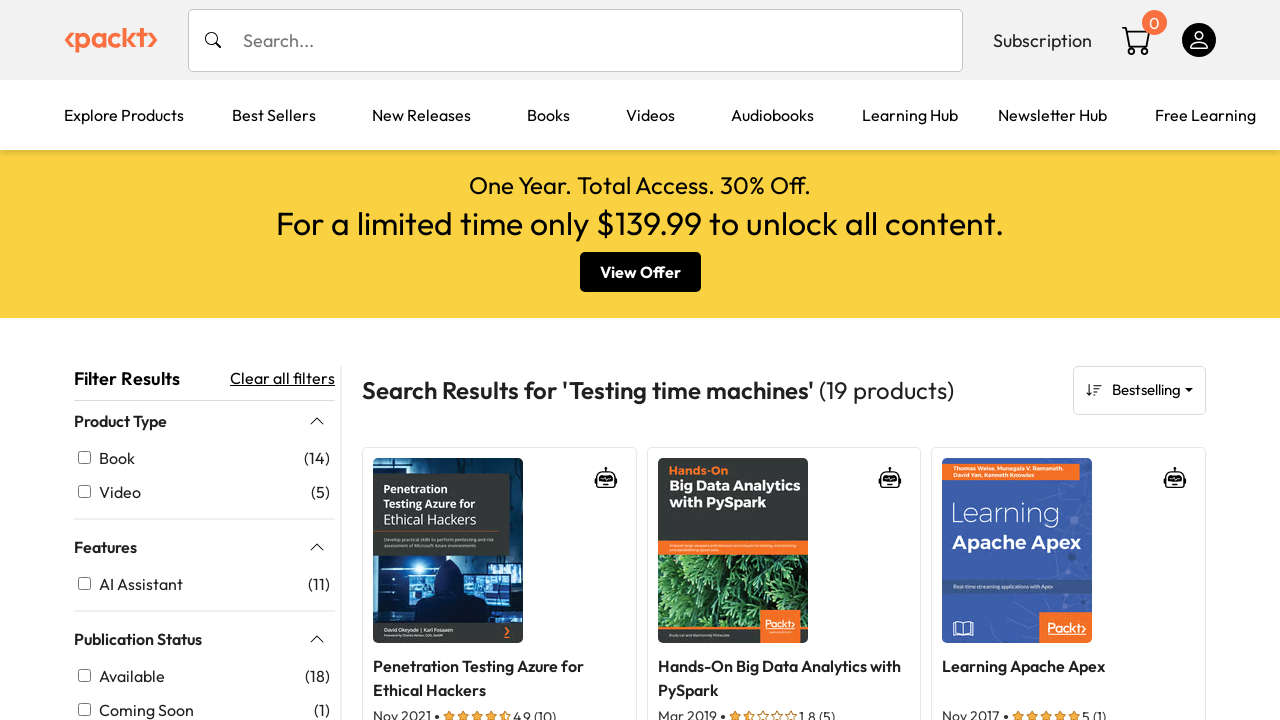

Search results loaded successfully
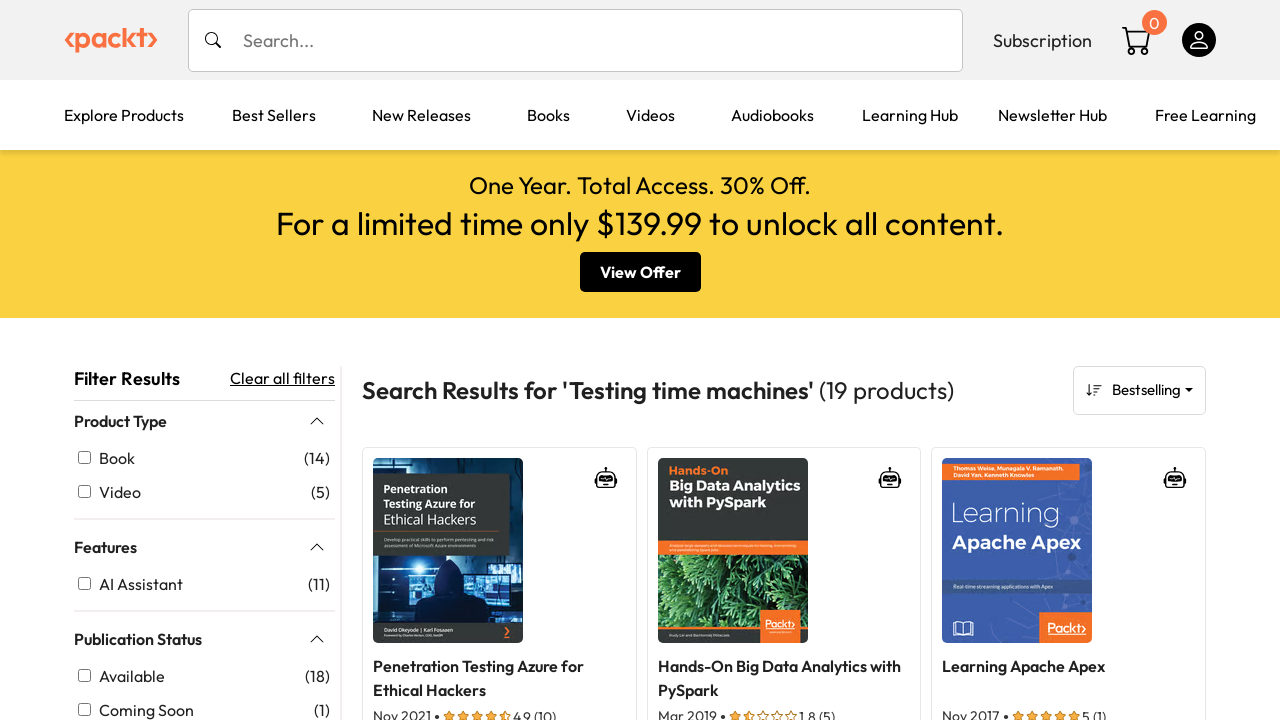

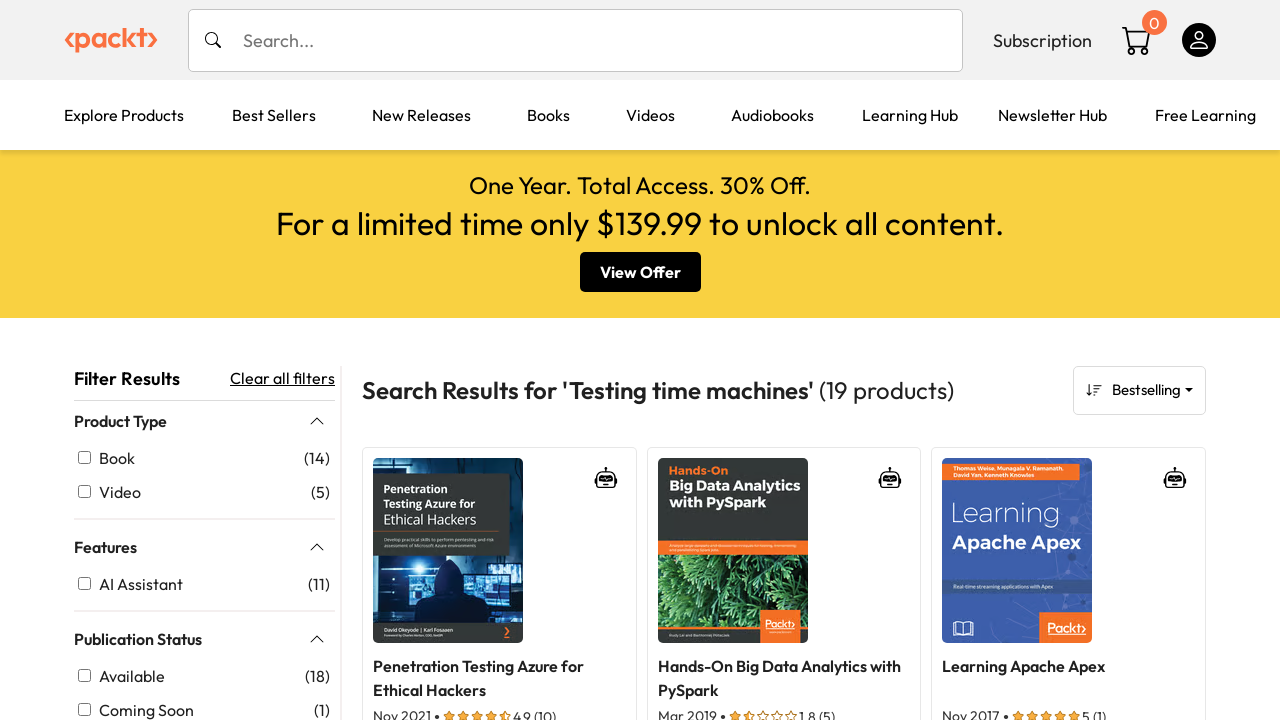